Navigates to Top List page, clicks on last submenu item, and verifies empty paragraph

Starting URL: http://www.99-bottles-of-beer.net/

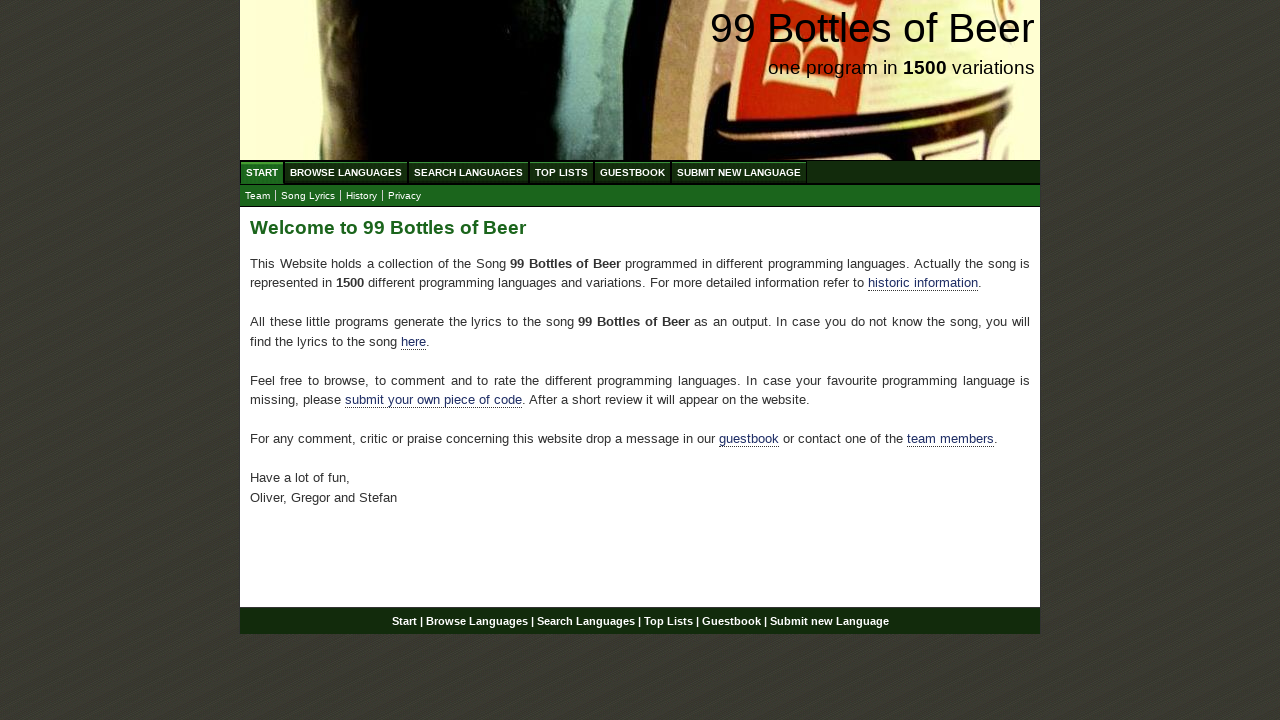

Clicked Top List menu item at (562, 172) on xpath=//ul[@id='menu']/li/a[@href='/toplist.html']
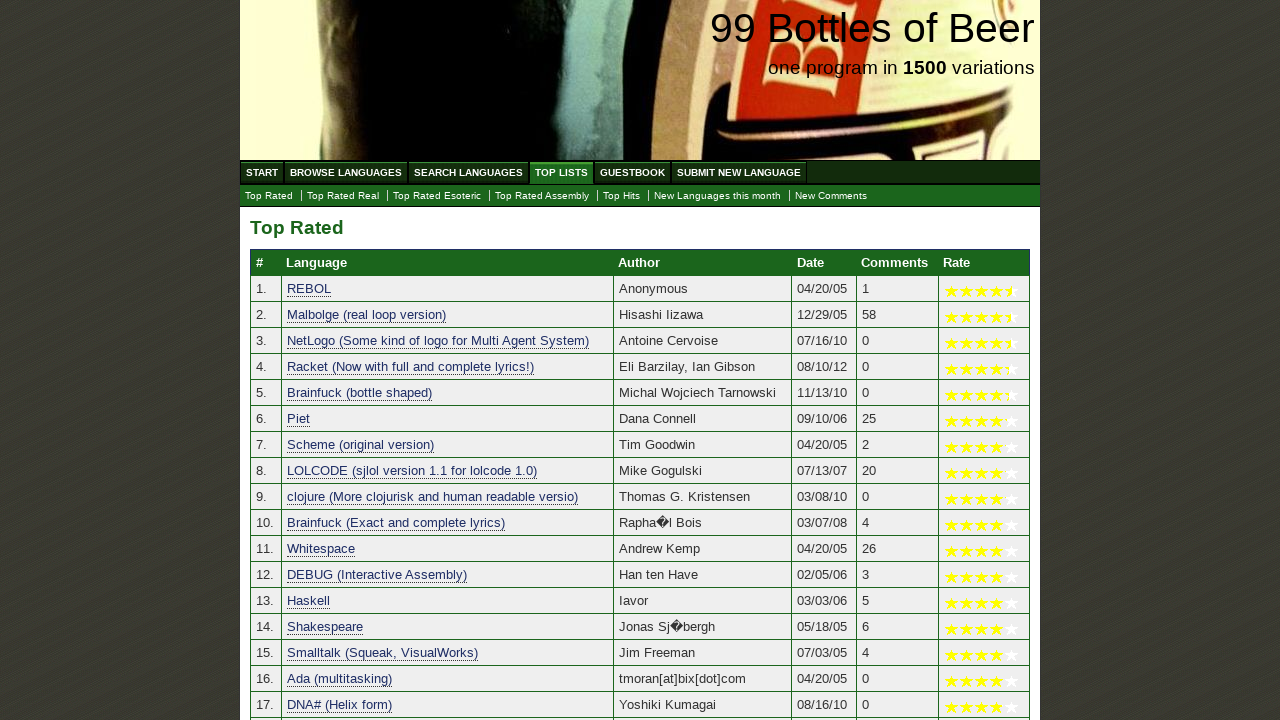

Clicked last submenu item at (831, 196) on xpath=//ul[@id='submenu']/li[last()]/a
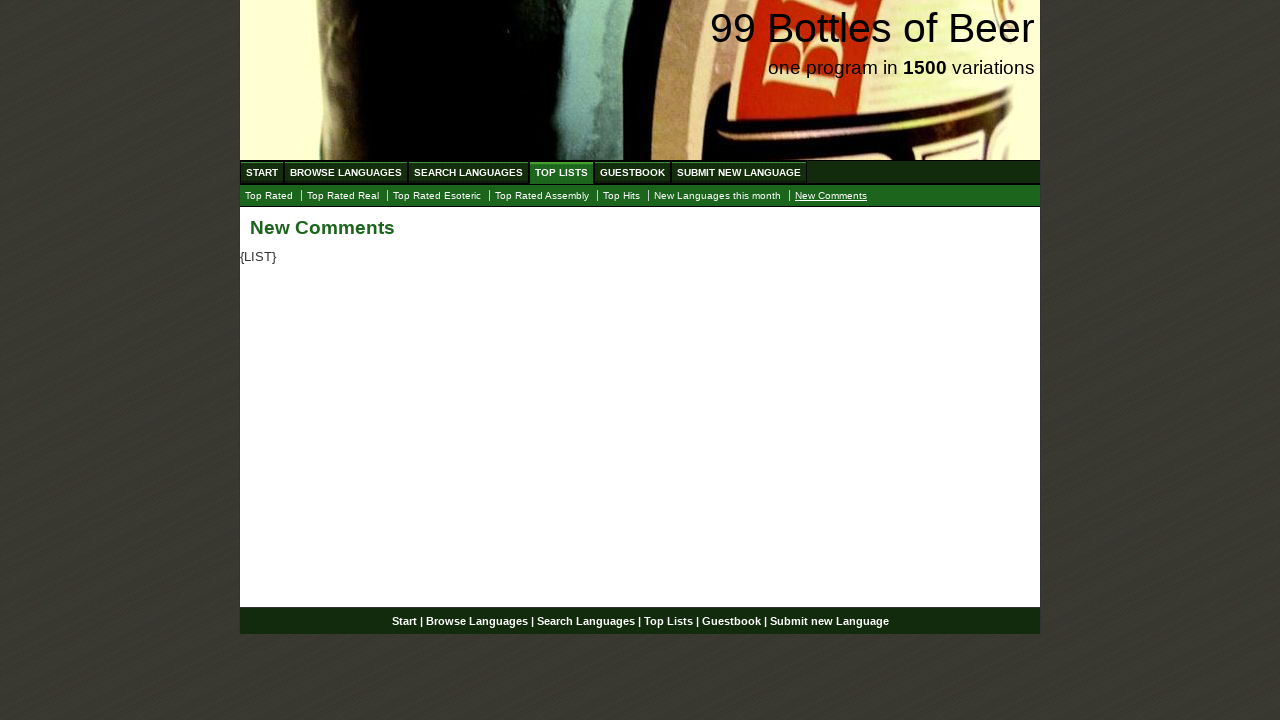

Located main paragraph element
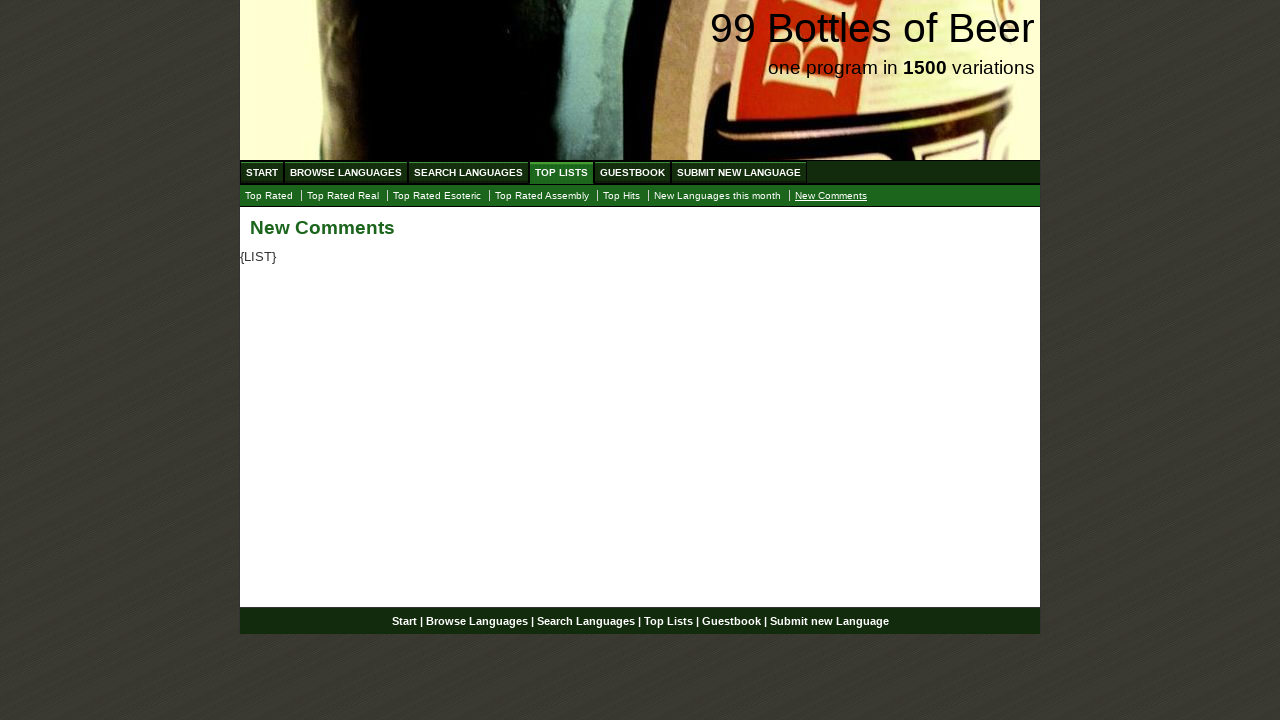

Verified main paragraph is empty
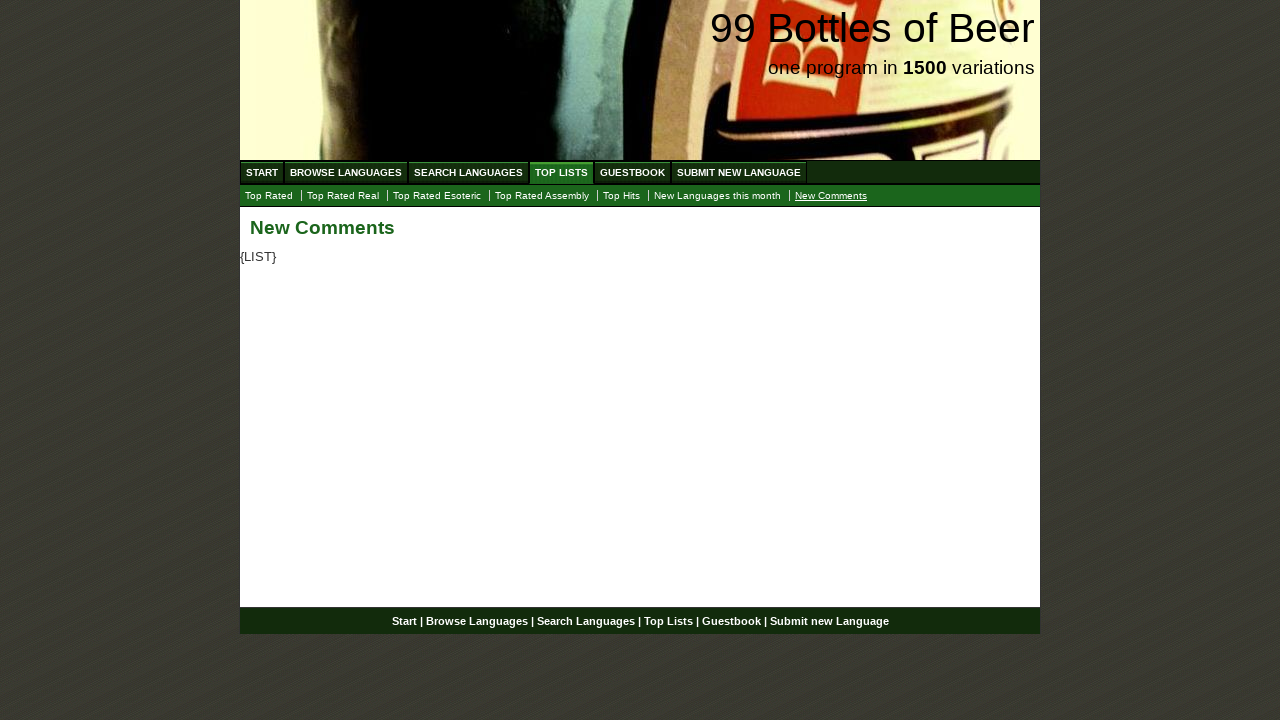

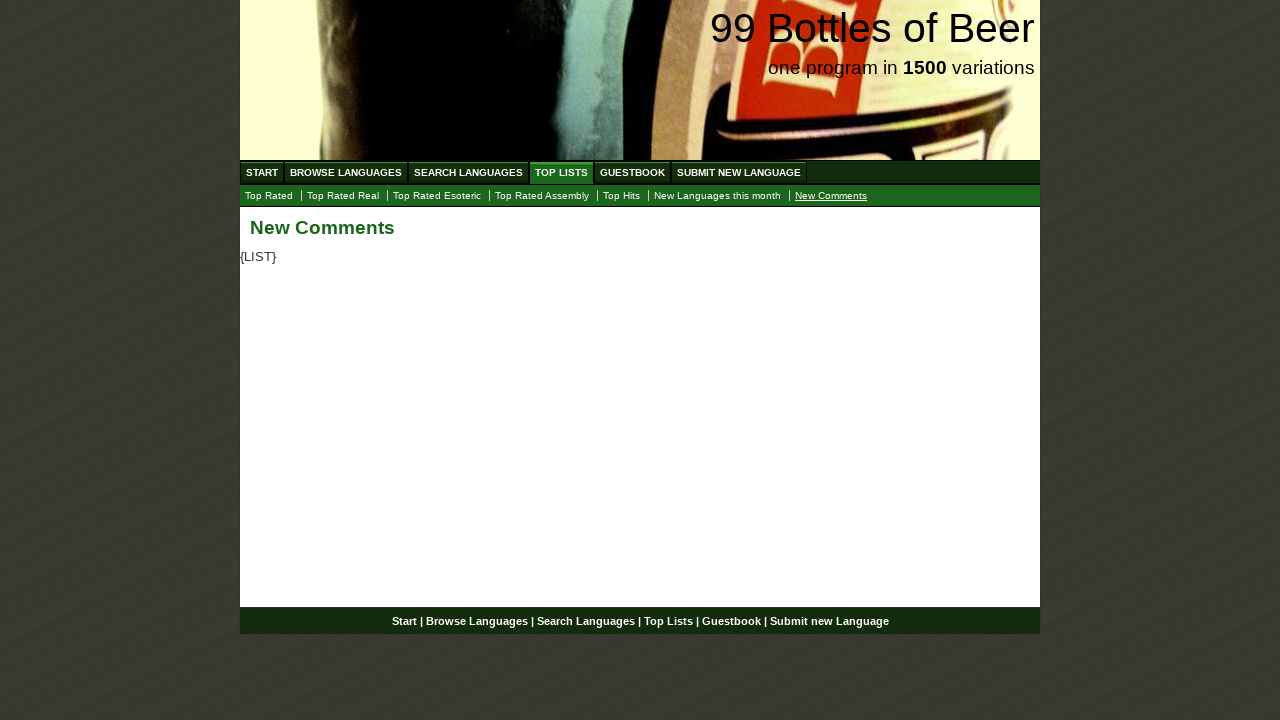